Tests decrementing an empty number input field using keyboard and verifying it becomes -1

Starting URL: https://the-internet.herokuapp.com/inputs

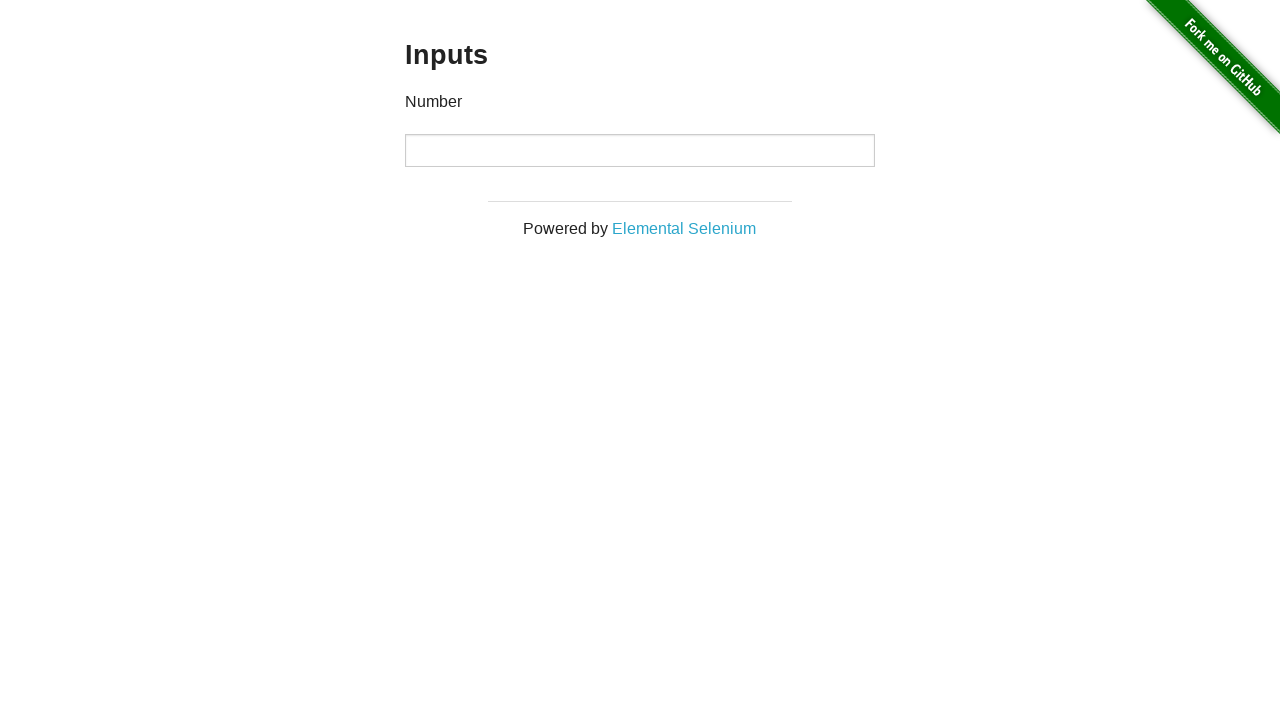

Clicked on the number input field to focus it at (640, 150) on input[type='number']
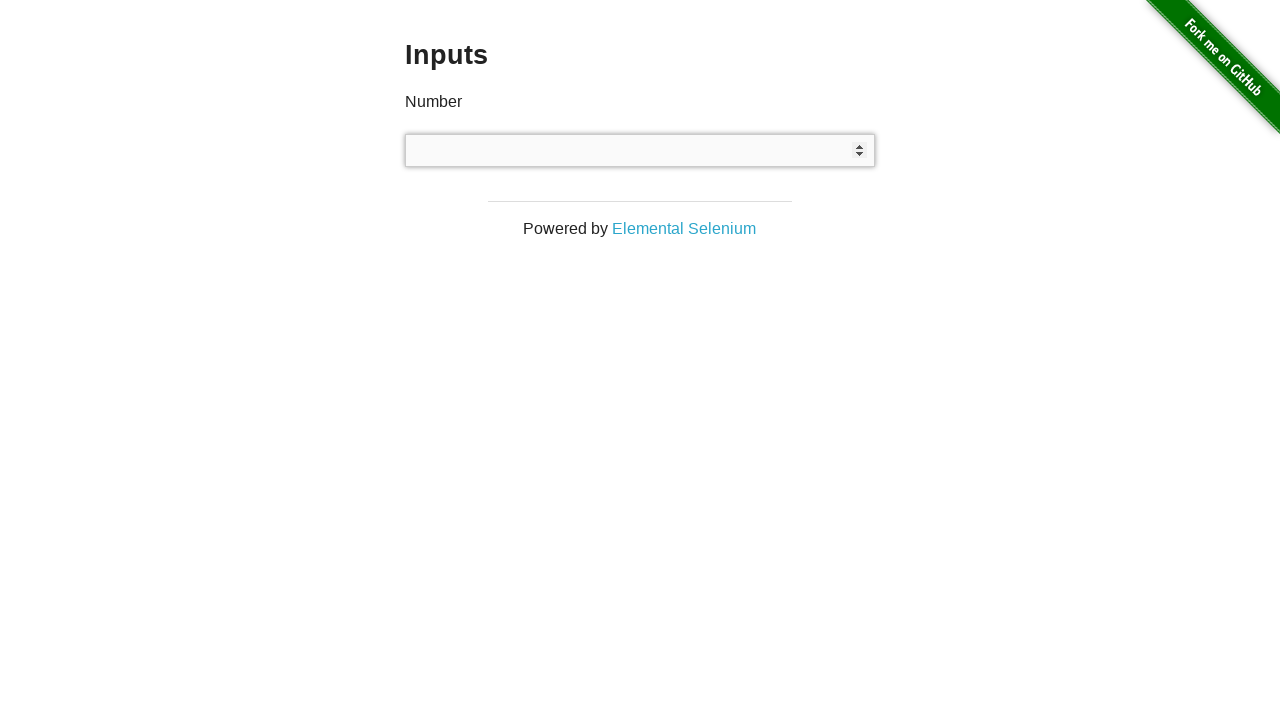

Pressed ArrowDown key to decrement the input value to -1 on input[type='number']
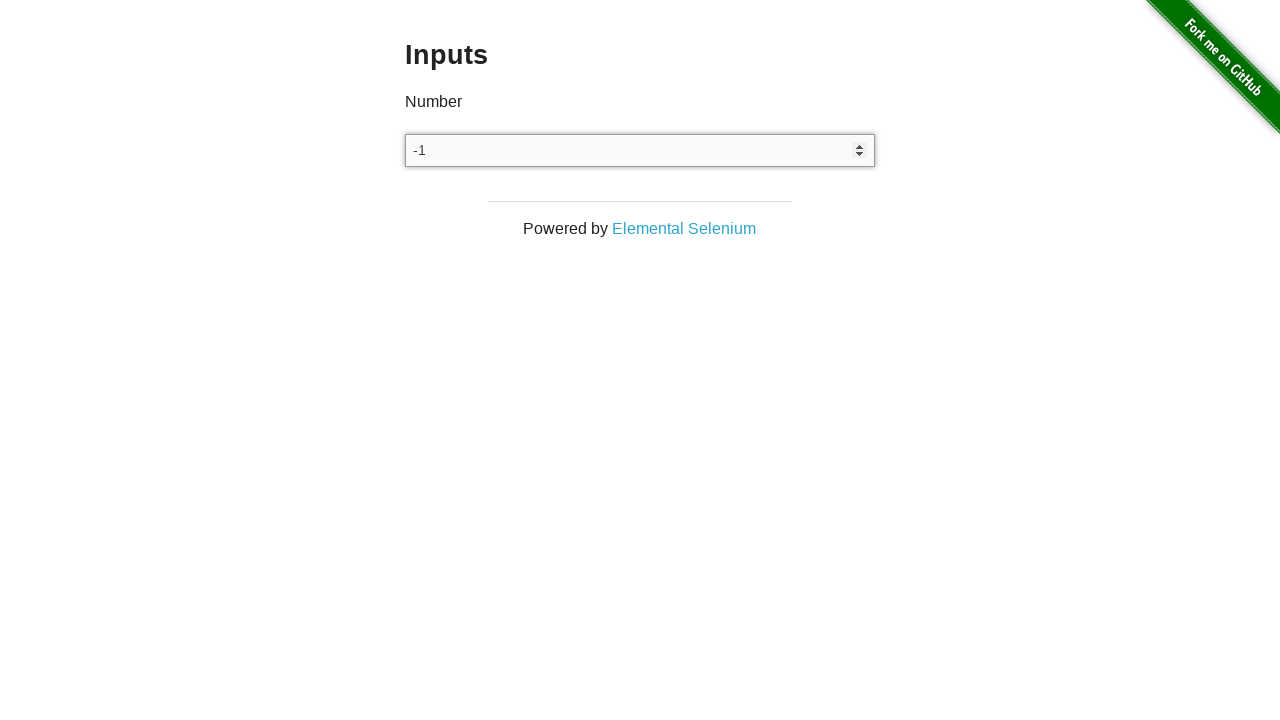

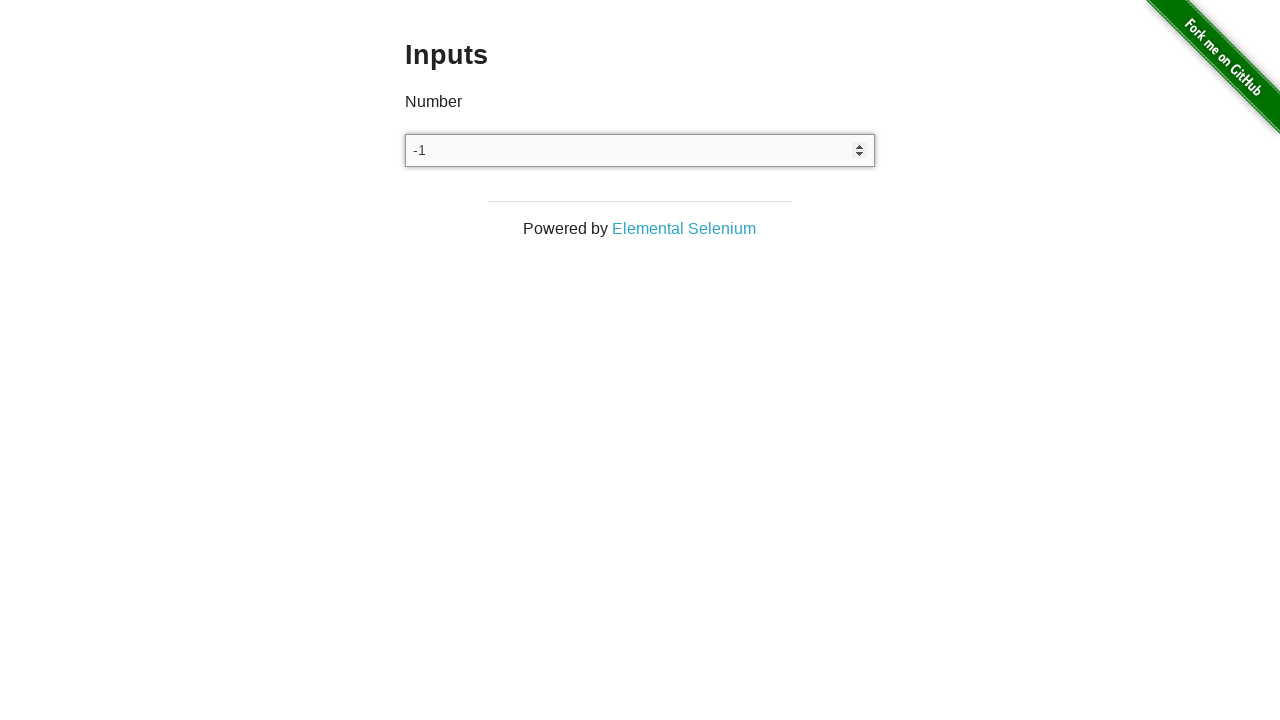